Tests form submission by enabling disabled fields and filling form inputs in an iframe

Starting URL: https://www.w3schools.com/tags/tryit.asp?filename=tryhtml_input_disabled

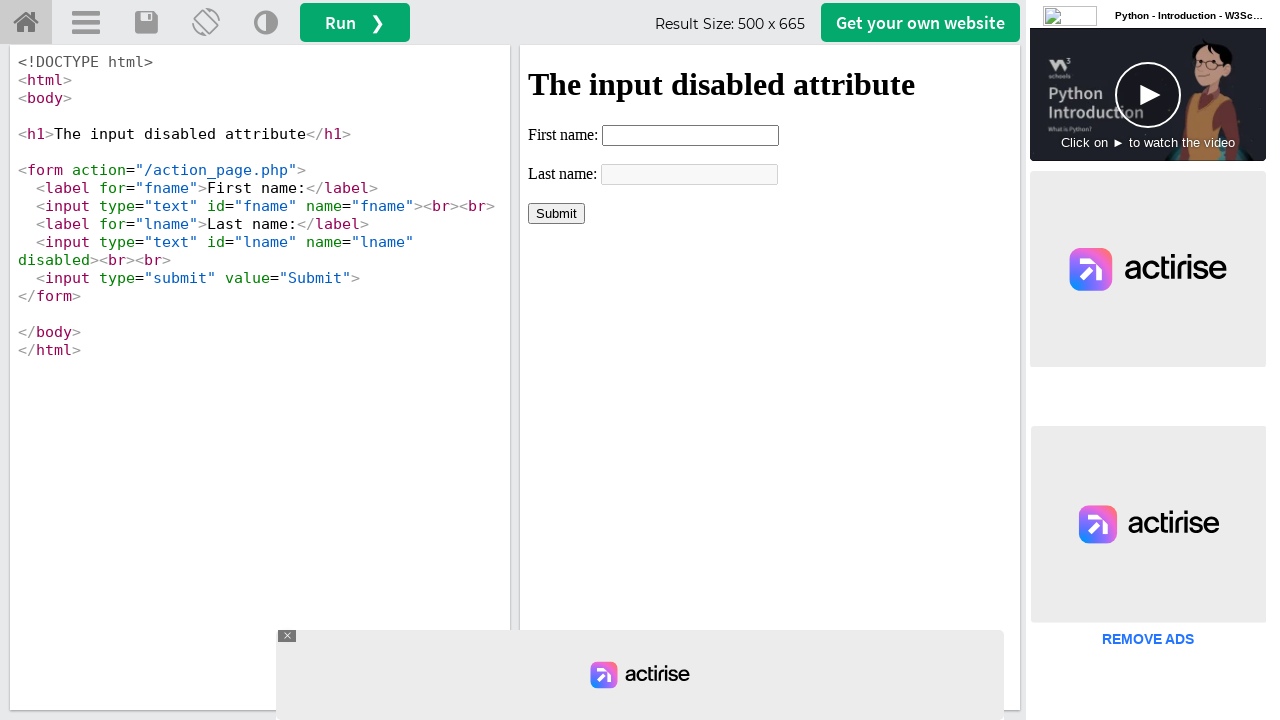

Located iframe with id 'iframeResult'
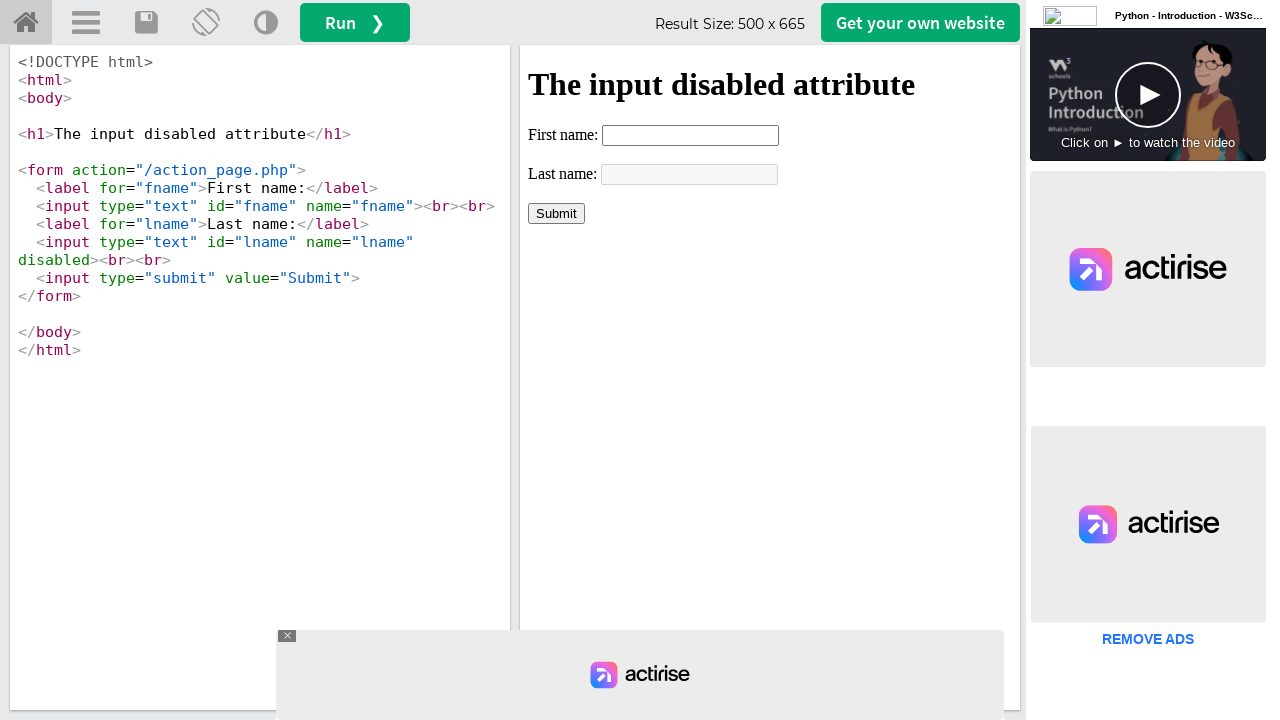

Removed disabled attribute from last name field
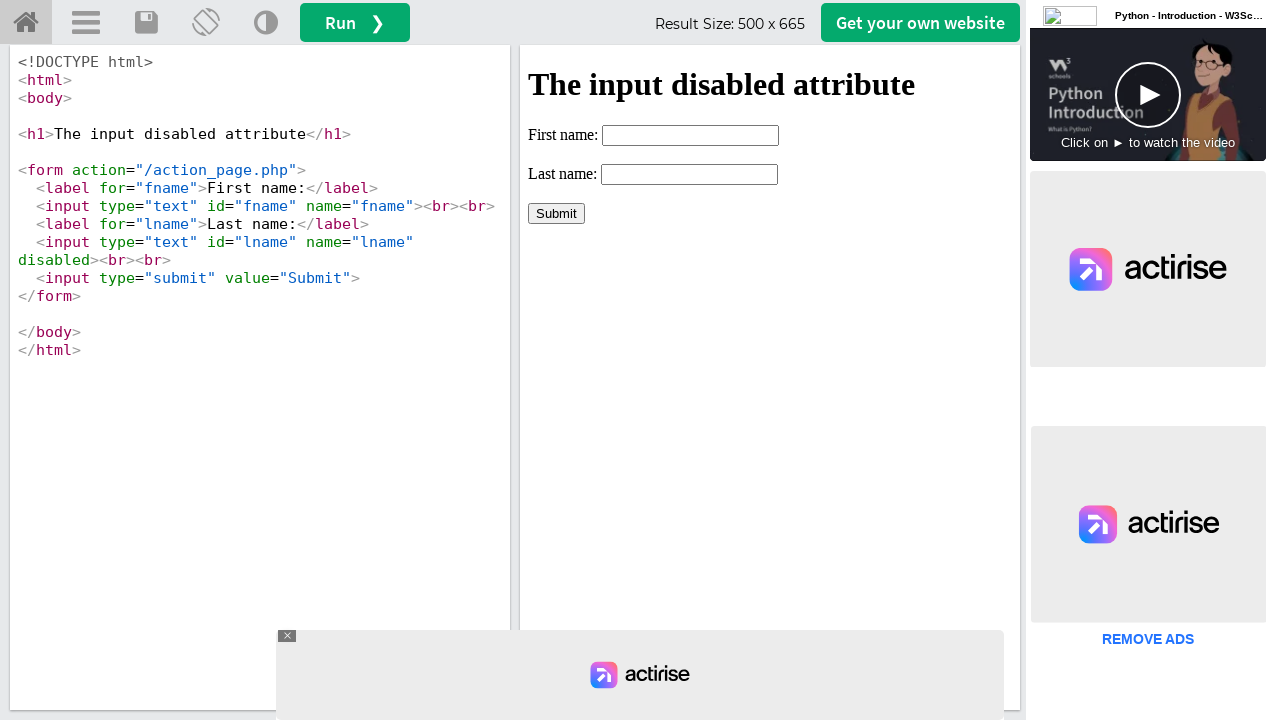

Filled first name field with 'Automation firstname' on xpath=//iframe[@id='iframeResult'] >> internal:control=enter-frame >> xpath=//in
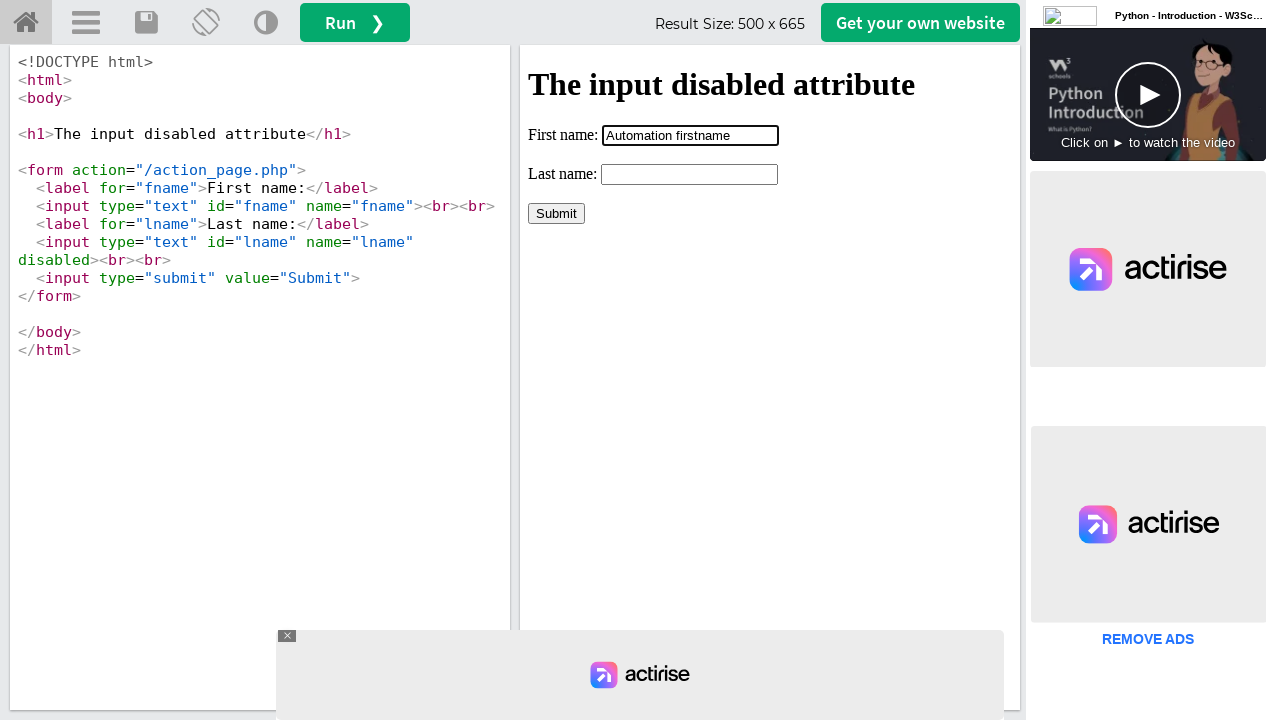

Filled last name field with 'Automation lastname' on xpath=//iframe[@id='iframeResult'] >> internal:control=enter-frame >> xpath=//in
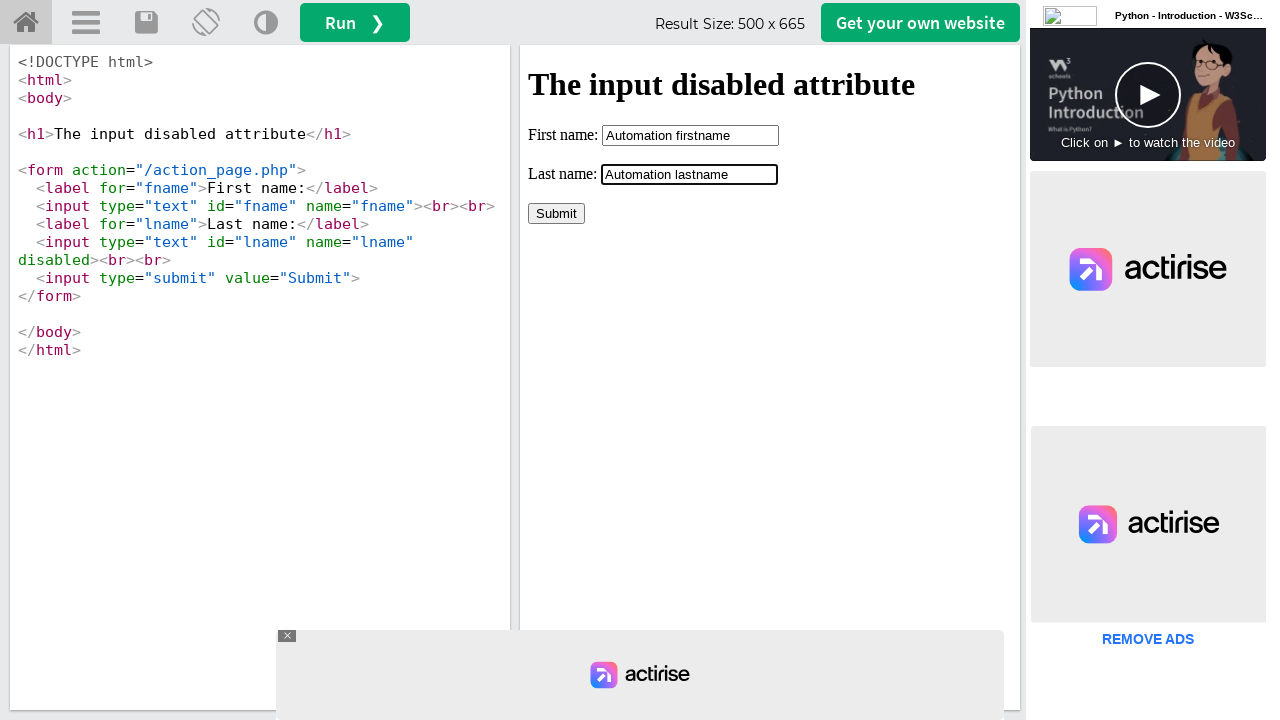

Clicked submit button at (556, 213) on xpath=//iframe[@id='iframeResult'] >> internal:control=enter-frame >> xpath=//in
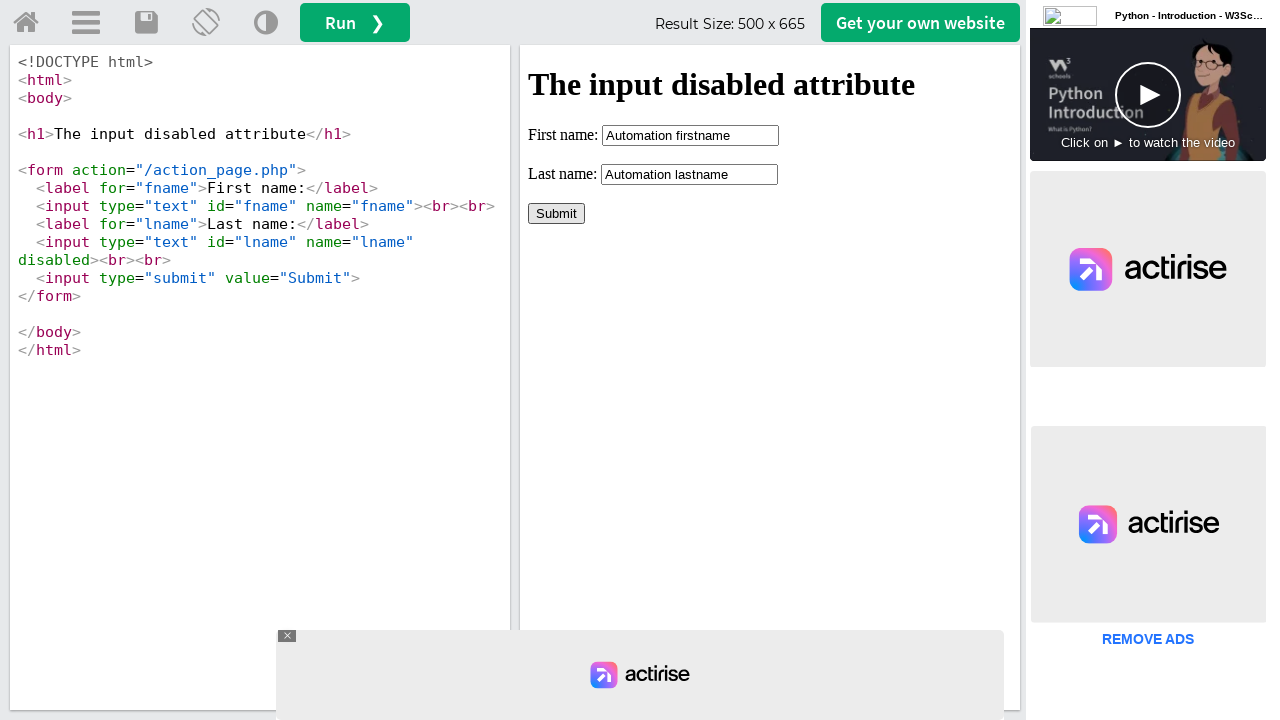

Retrieved form submission result text
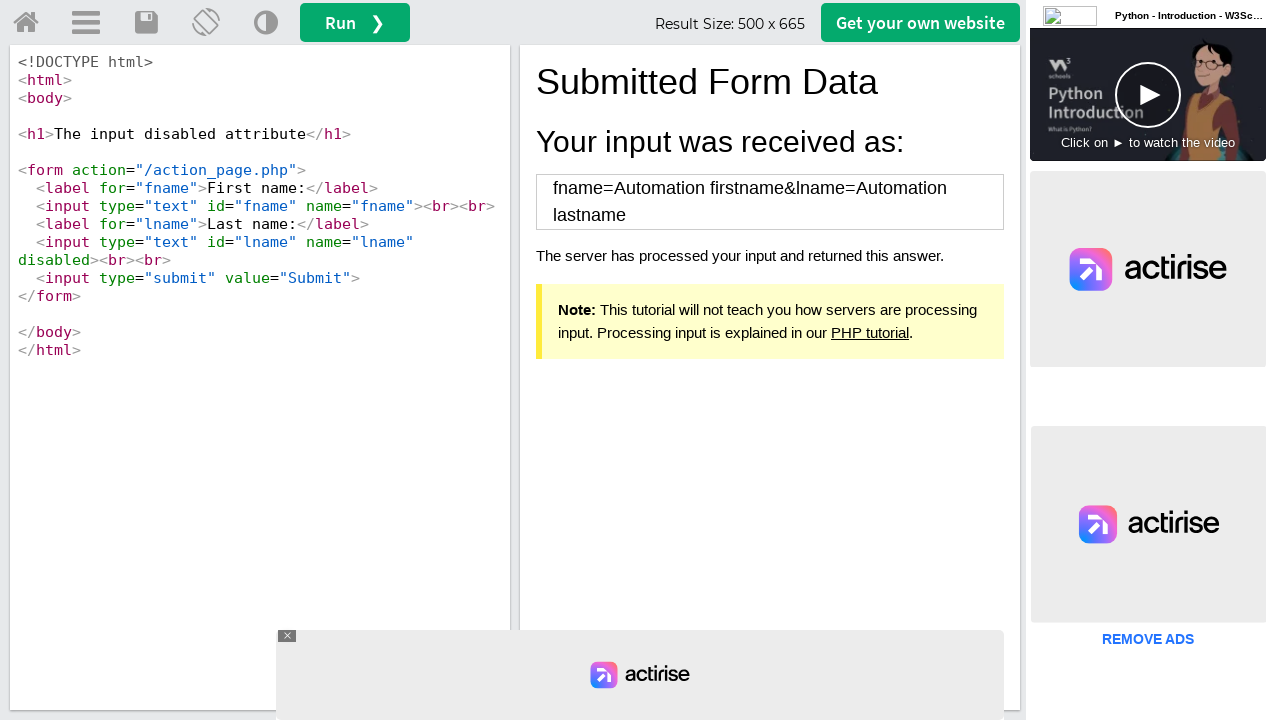

Verified form submission result matches expected output
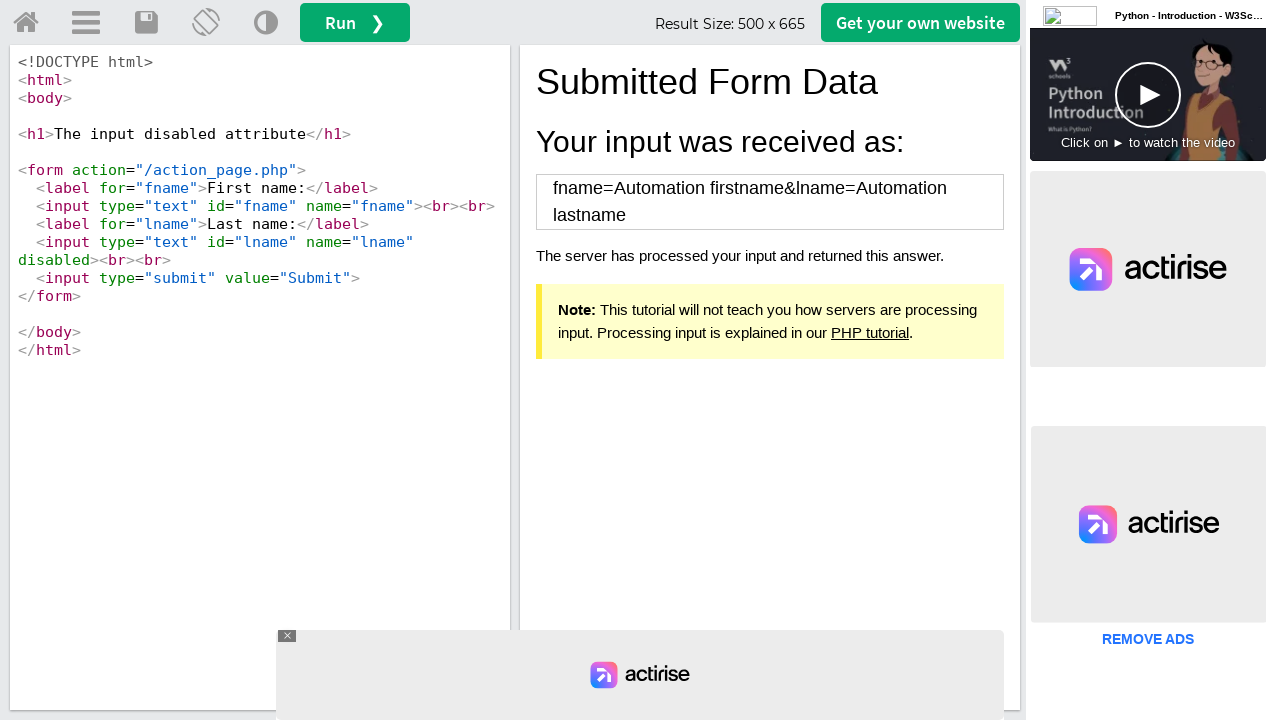

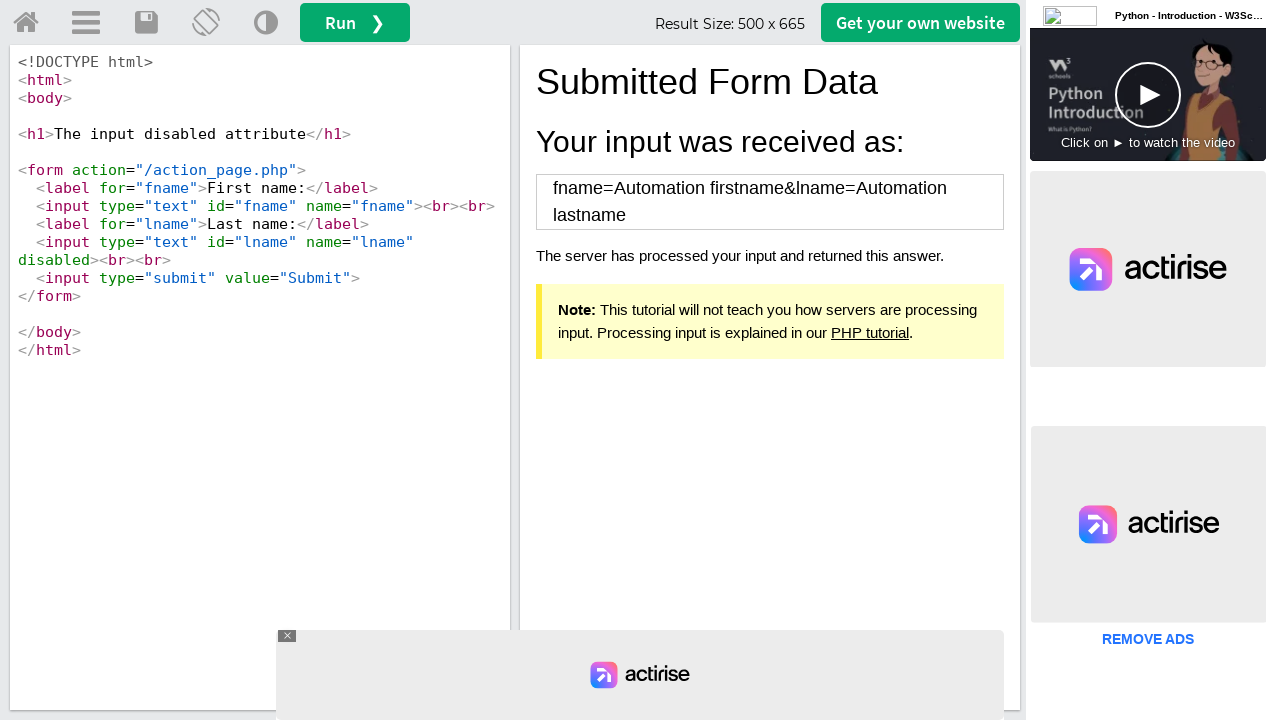